Navigates to ALX programming school website and verifies the page title matches the expected Polish title for the IT training school.

Starting URL: https://www.alx.pl

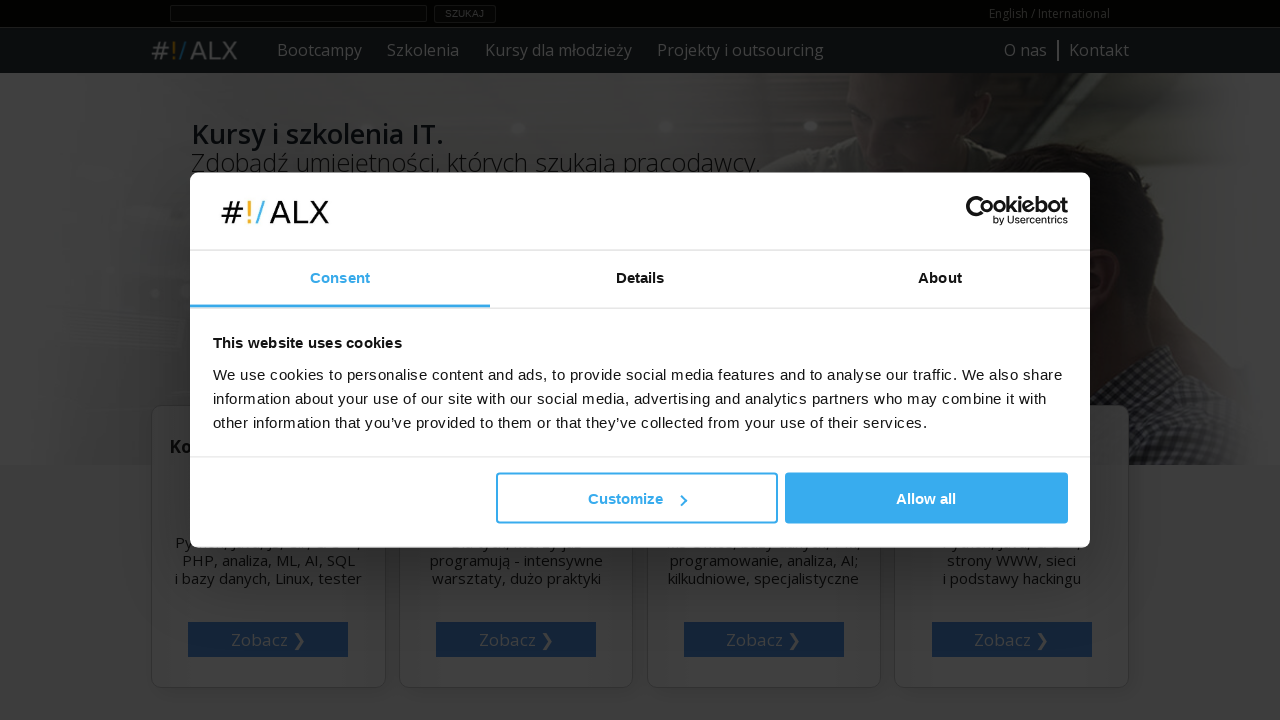

Navigated to ALX programming school website (https://www.alx.pl)
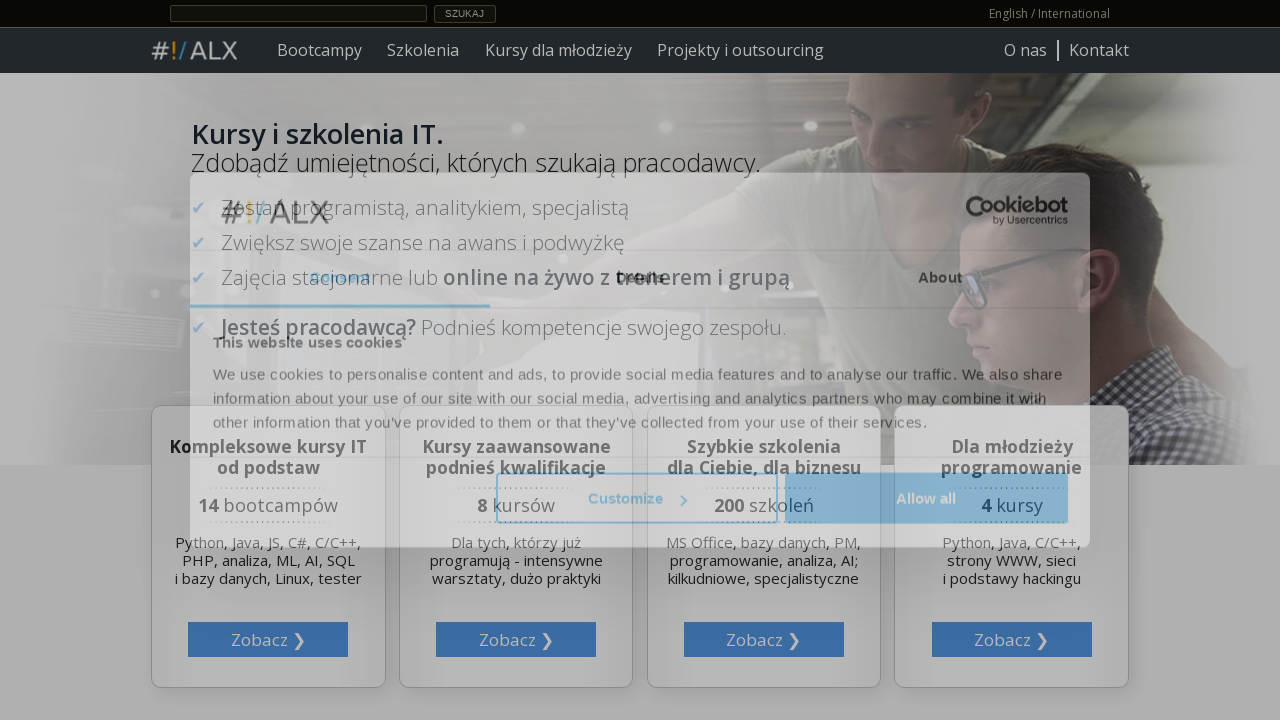

Verified page title matches expected Polish title for IT training school
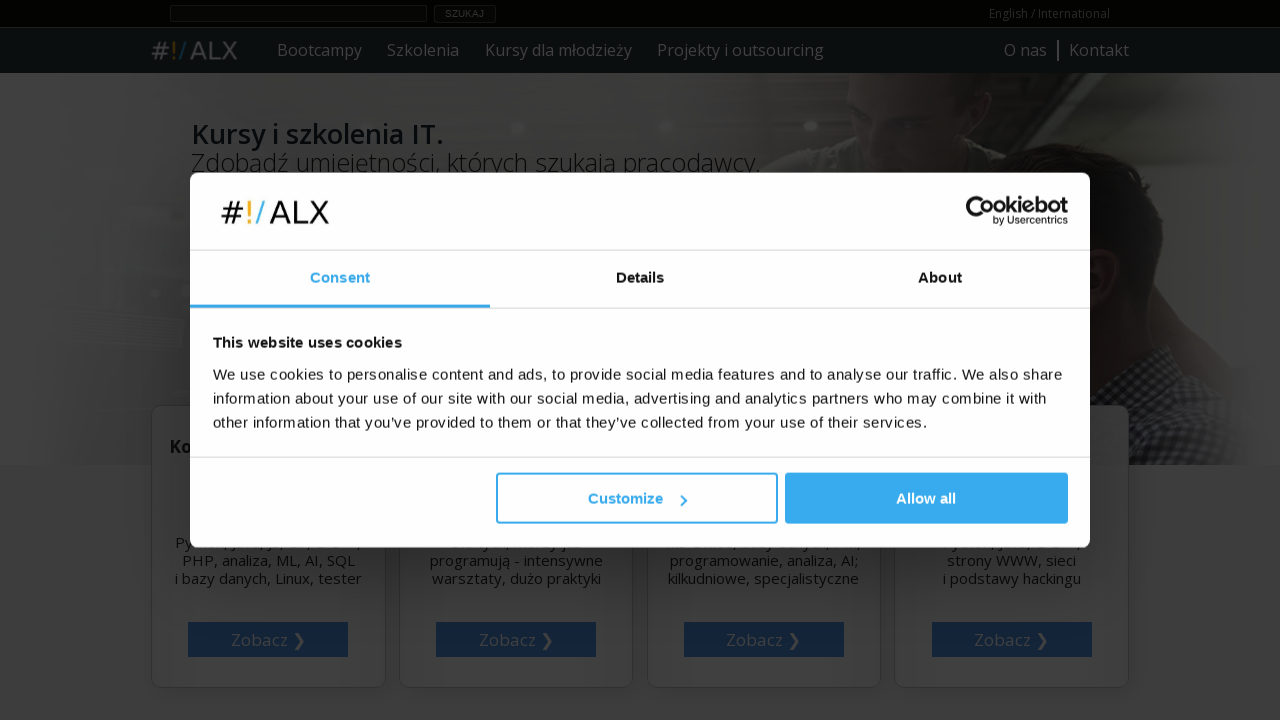

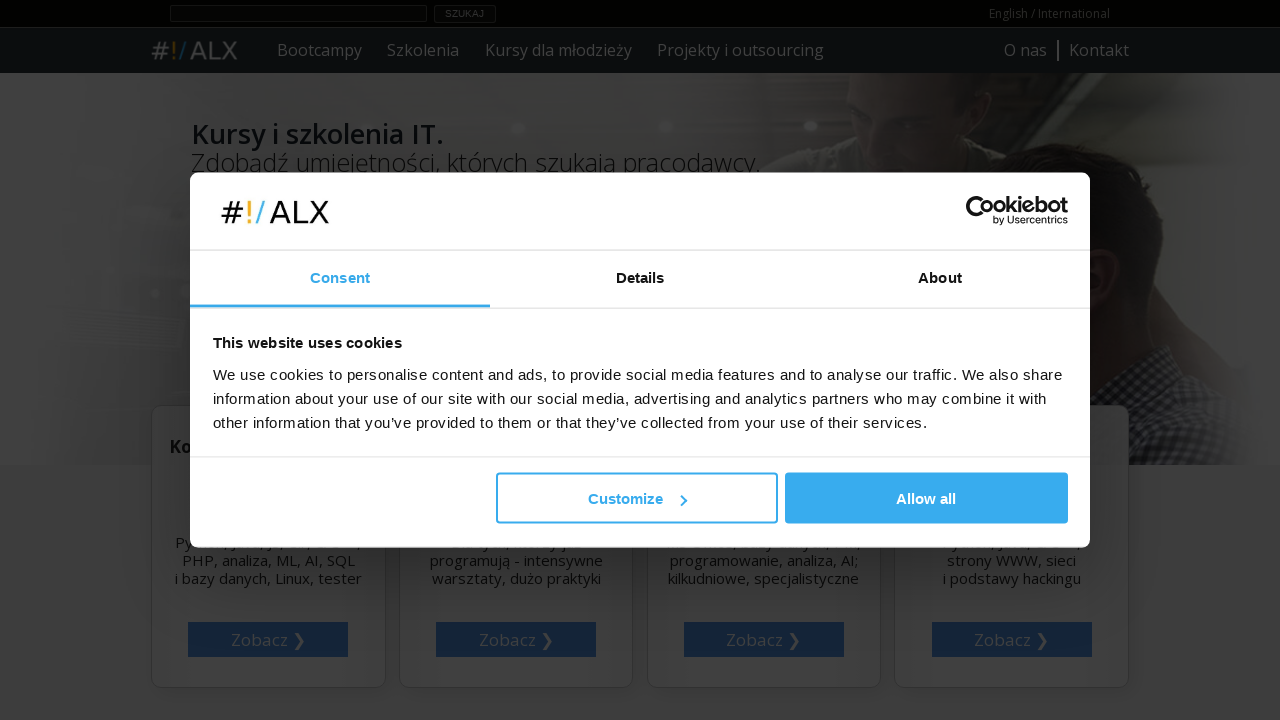